Navigates to 4 different URLs, counts the number of links on each page, and identifies which page has the maximum links

Starting URL: https://www.lambdatest.com/blog/selenium-best-practices-for-web-testing/

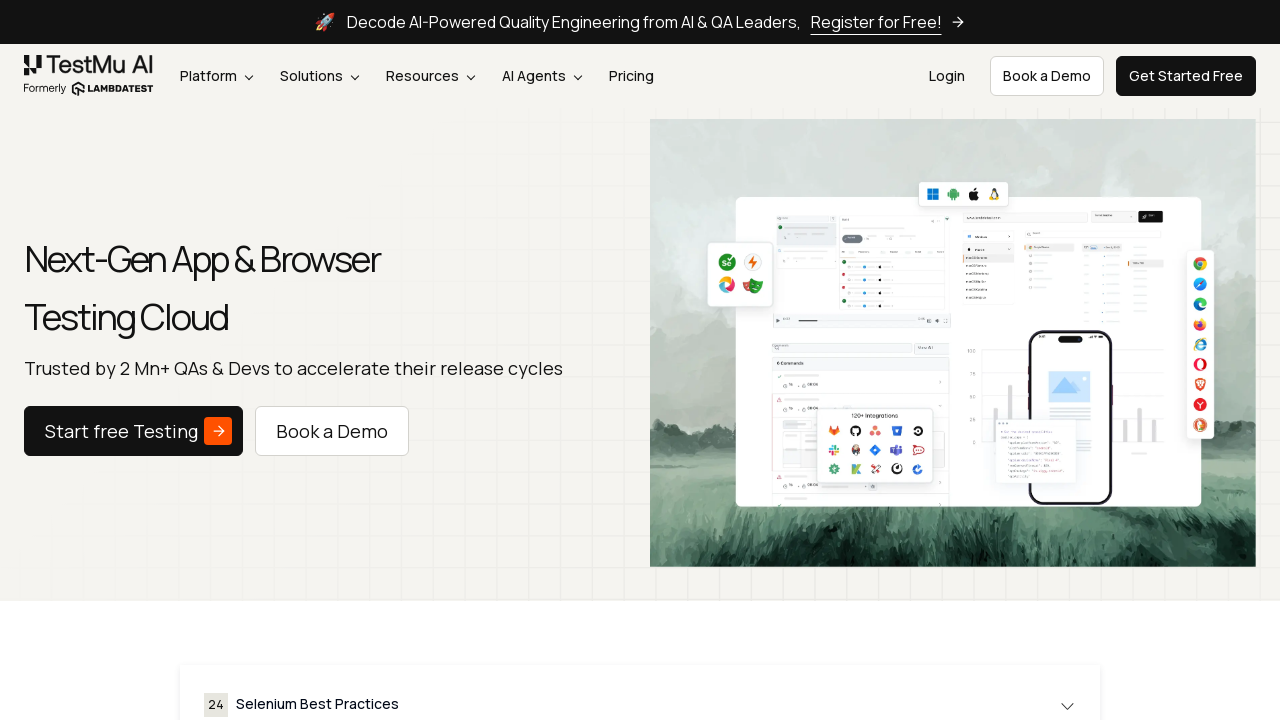

Counted links on first page (LambdaTest Selenium best practices)
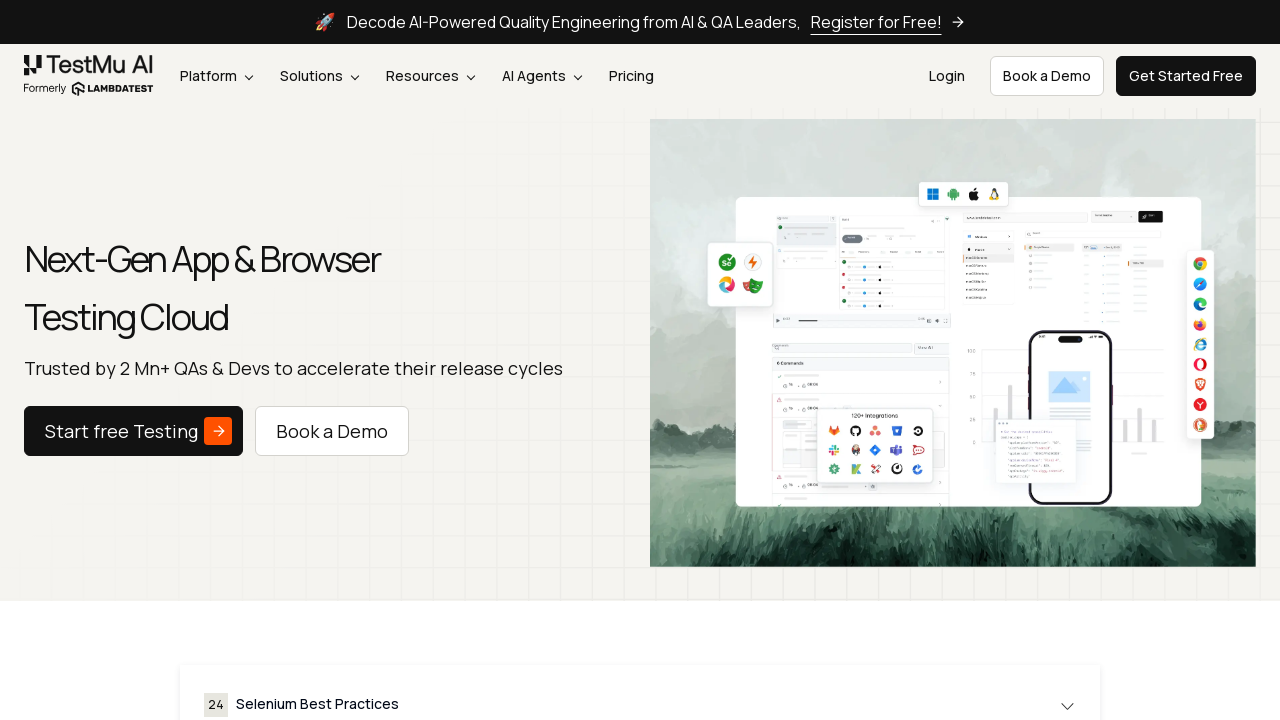

Navigated to https://www.ministryoftesting.com/articles/websites-to-practice-testing
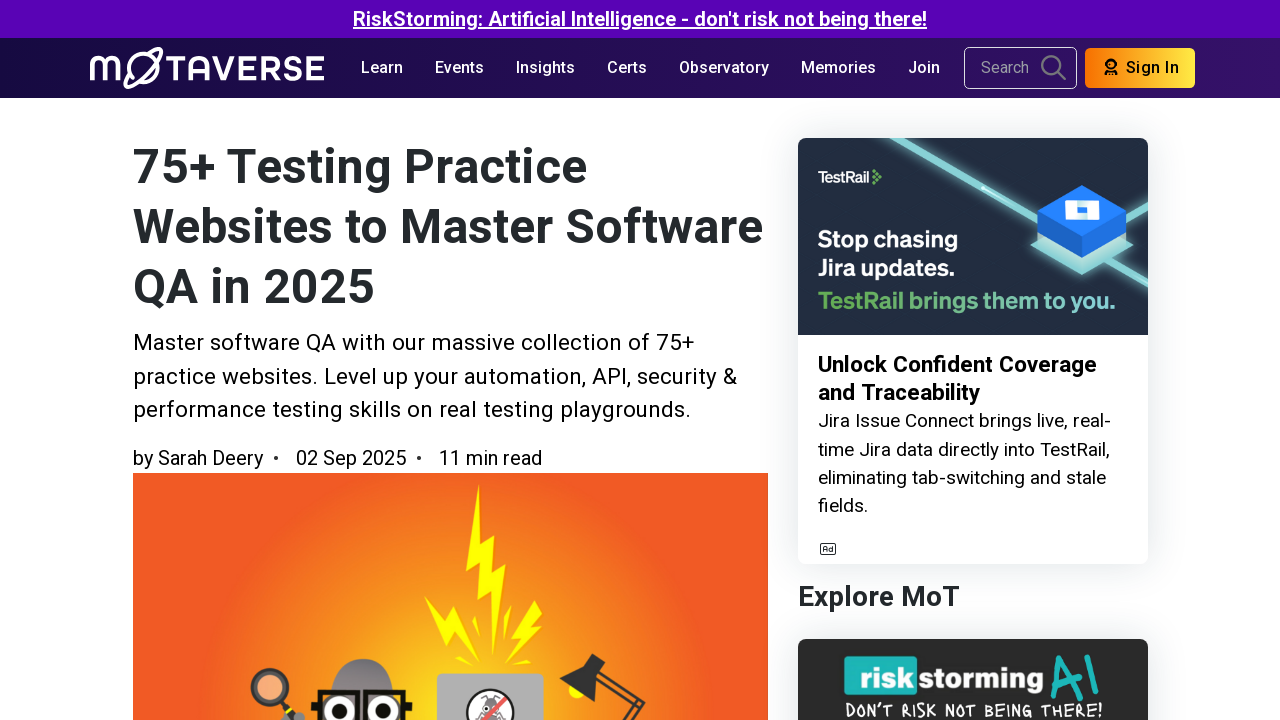

Counted 210 links on page: 75+ Testing Practice Websites to Master Software QA in 2025 | Ministry of Testing
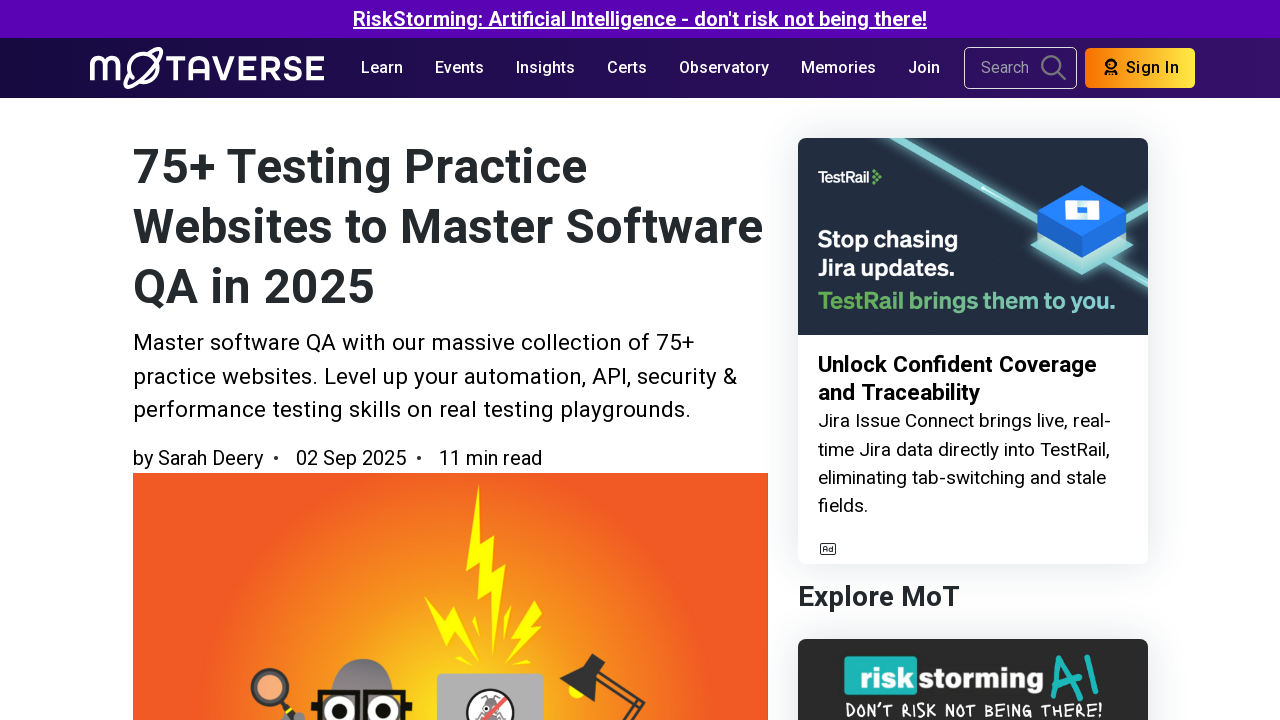

Navigated to https://naveenautomationlabs.com/opencart/
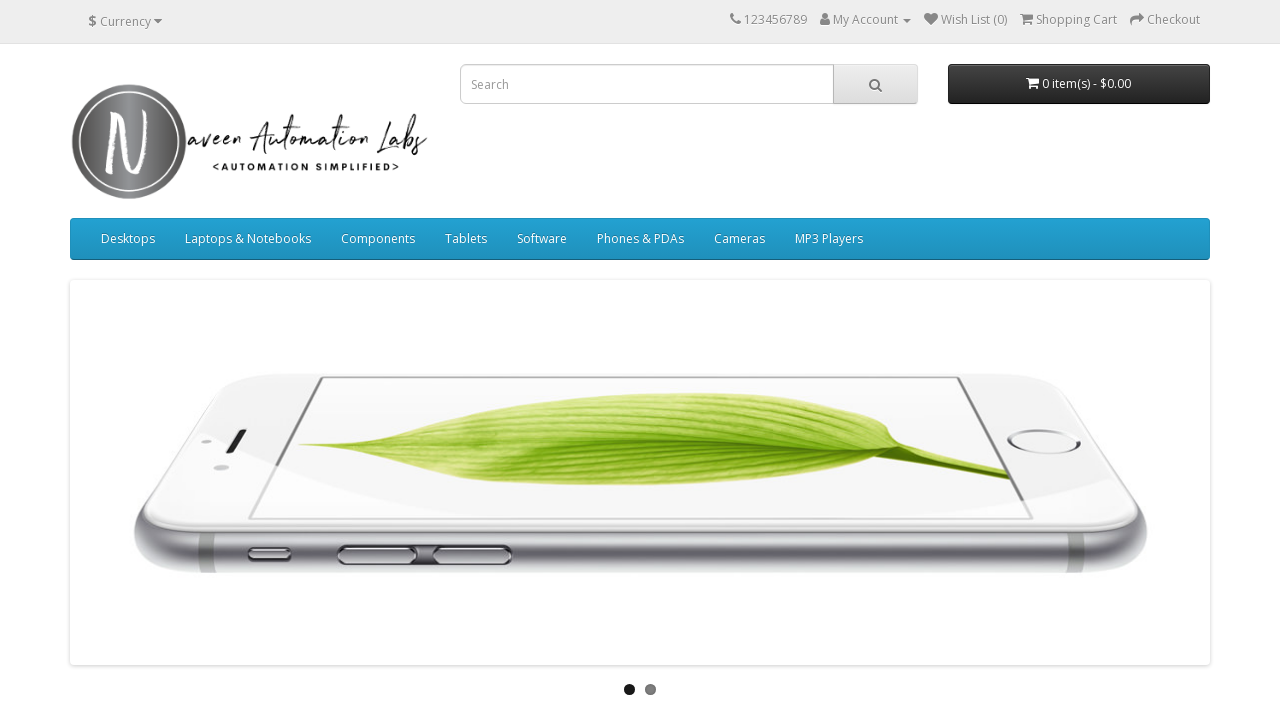

Counted 73 links on page: Your Store
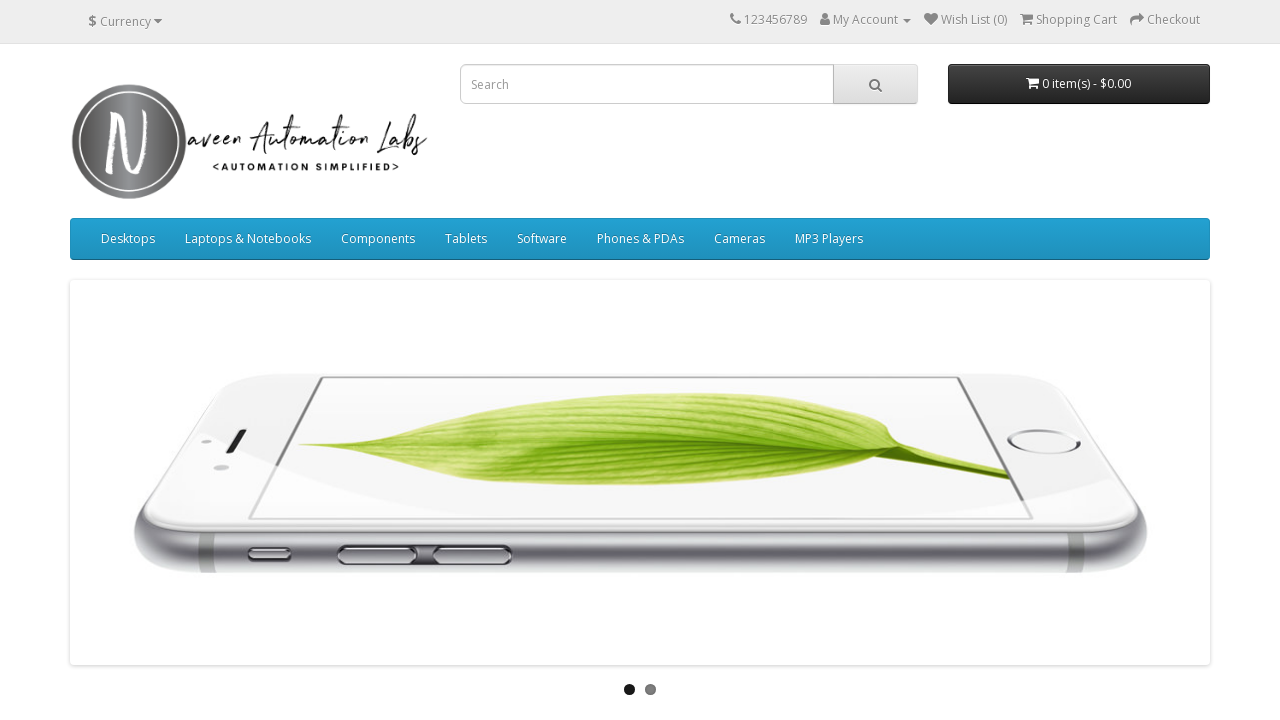

Navigated to https://demo.guru99.com/
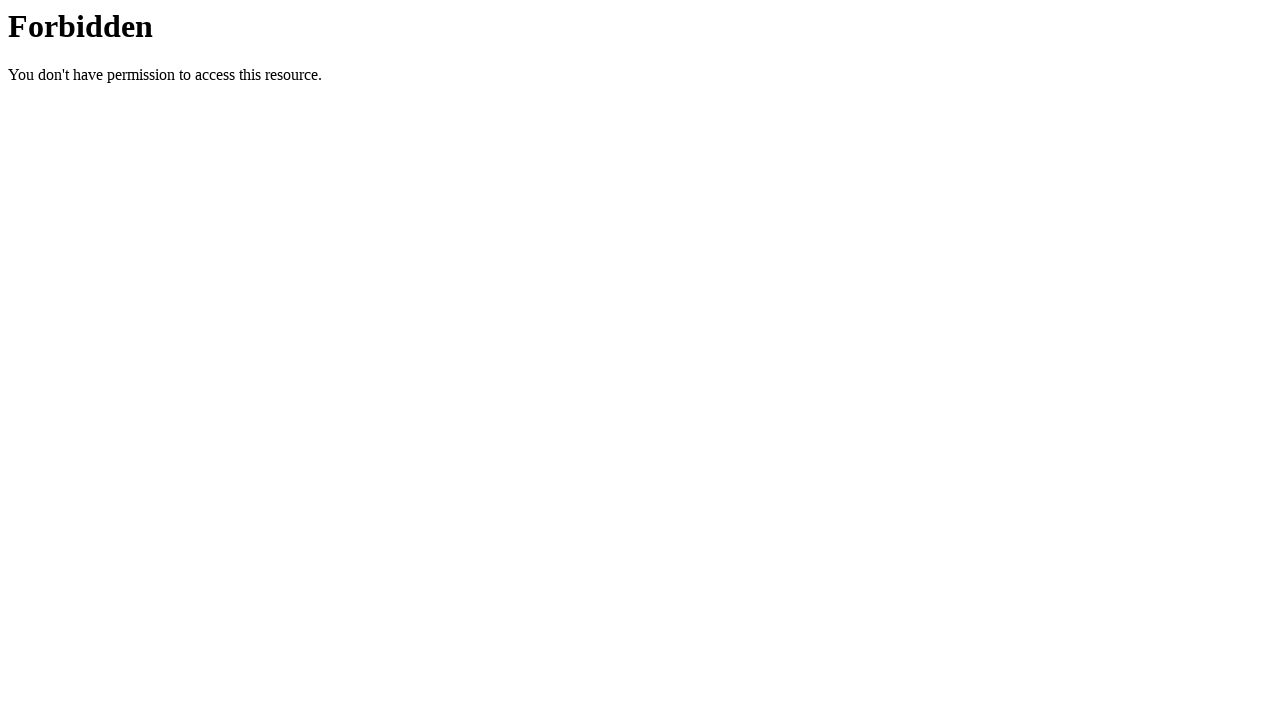

Counted 0 links on page: 403 Forbidden
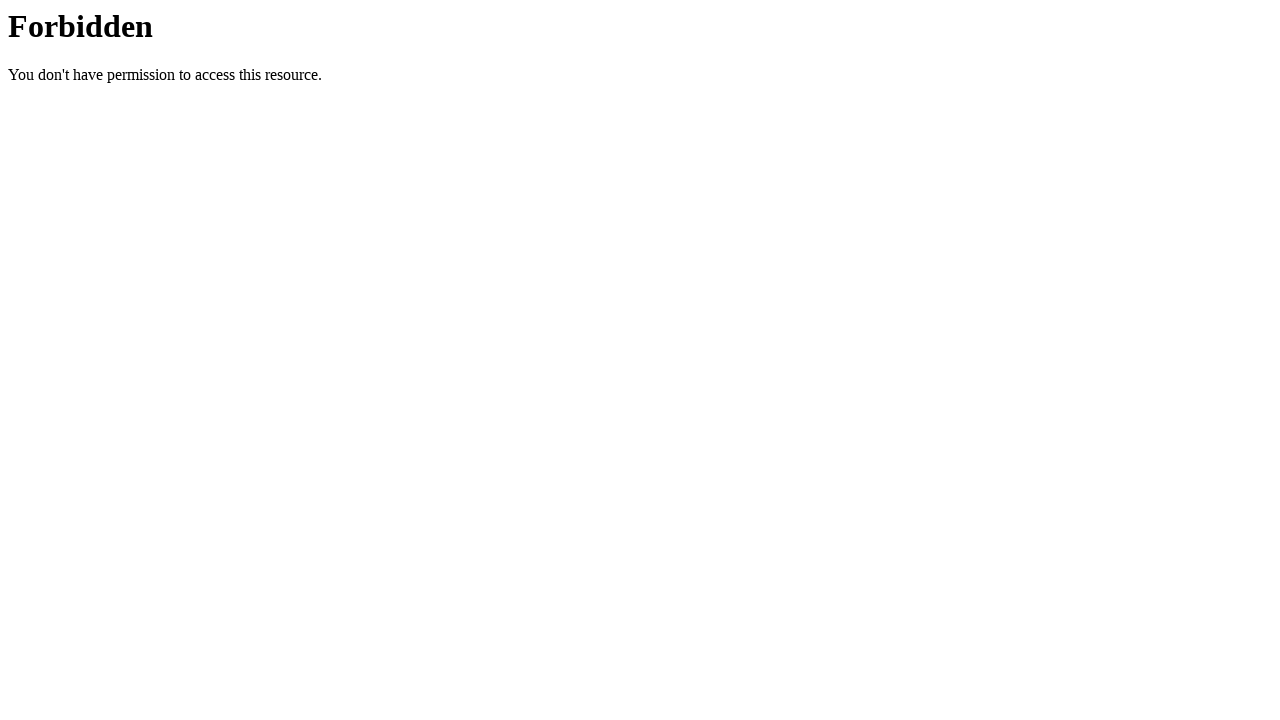

Identified page with maximum links: 16 Selenium Best Practices For Test Automation 2026 | TestMu AI (Formerly LambdaTest) with 1109 links
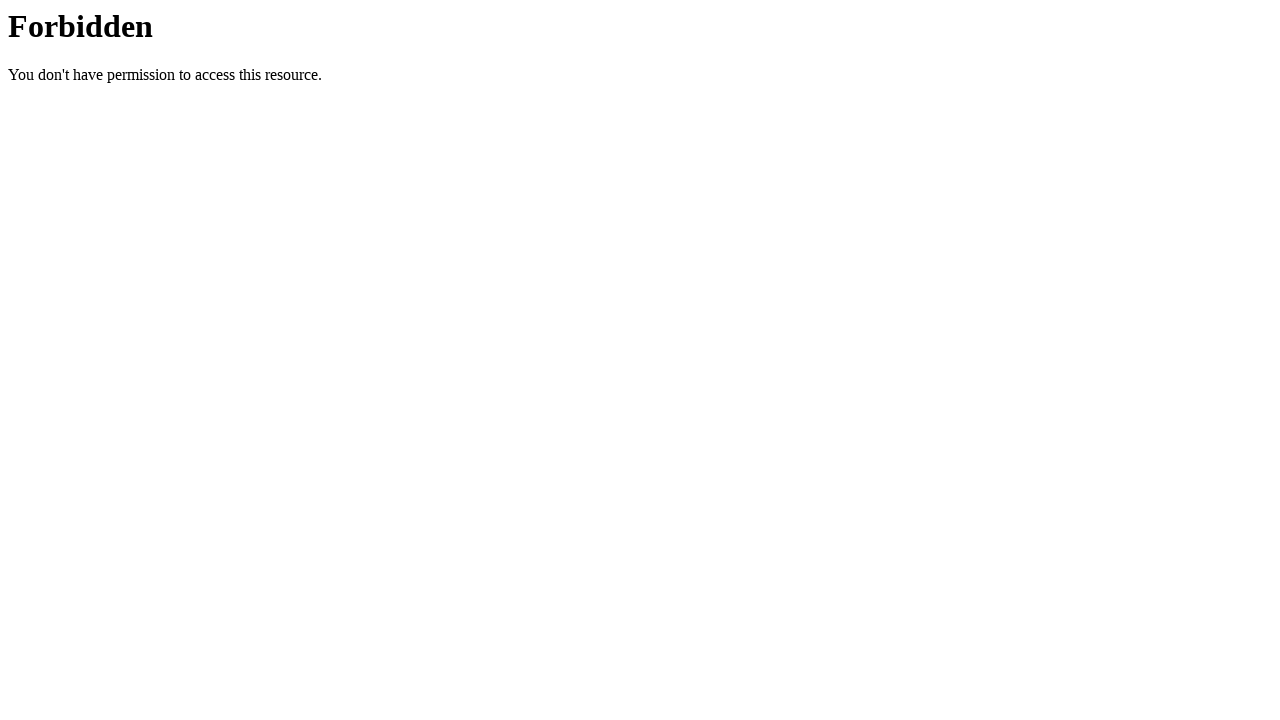

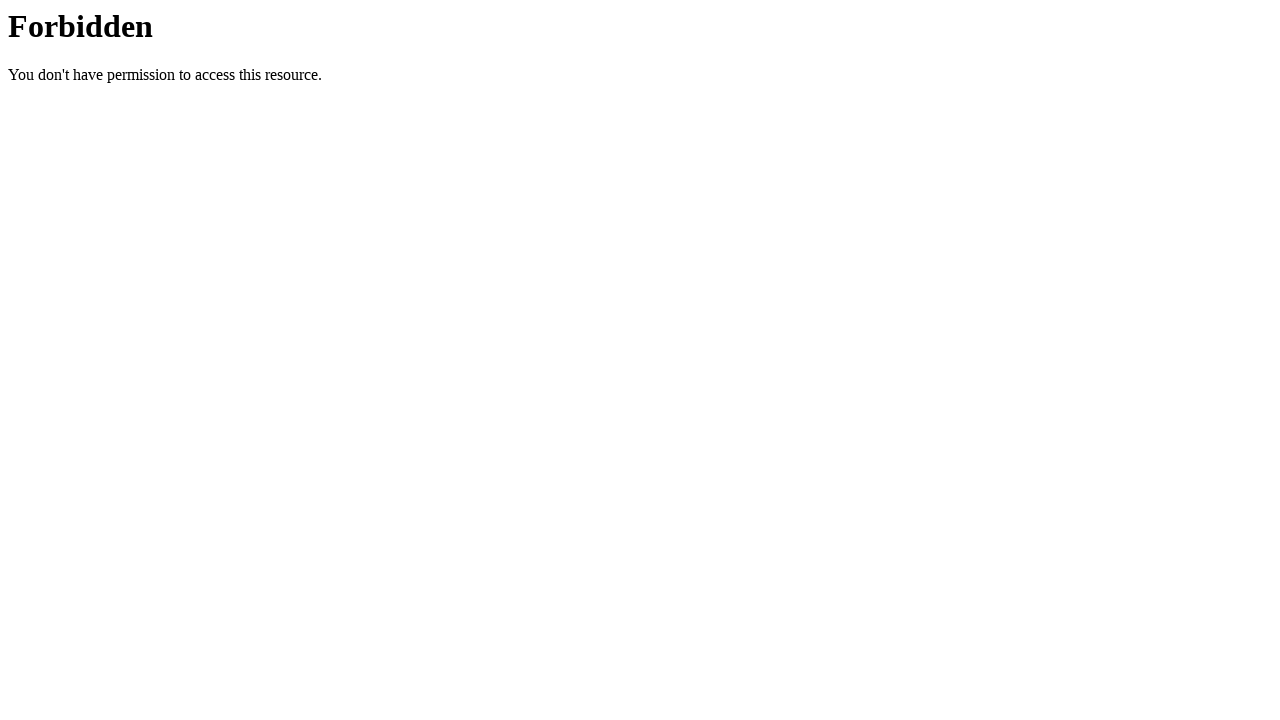